Navigates to the Guru99 Bank demo page and verifies the page title matches the expected value "Guru99 Bank Home Page"

Starting URL: http://demo.guru99.com/

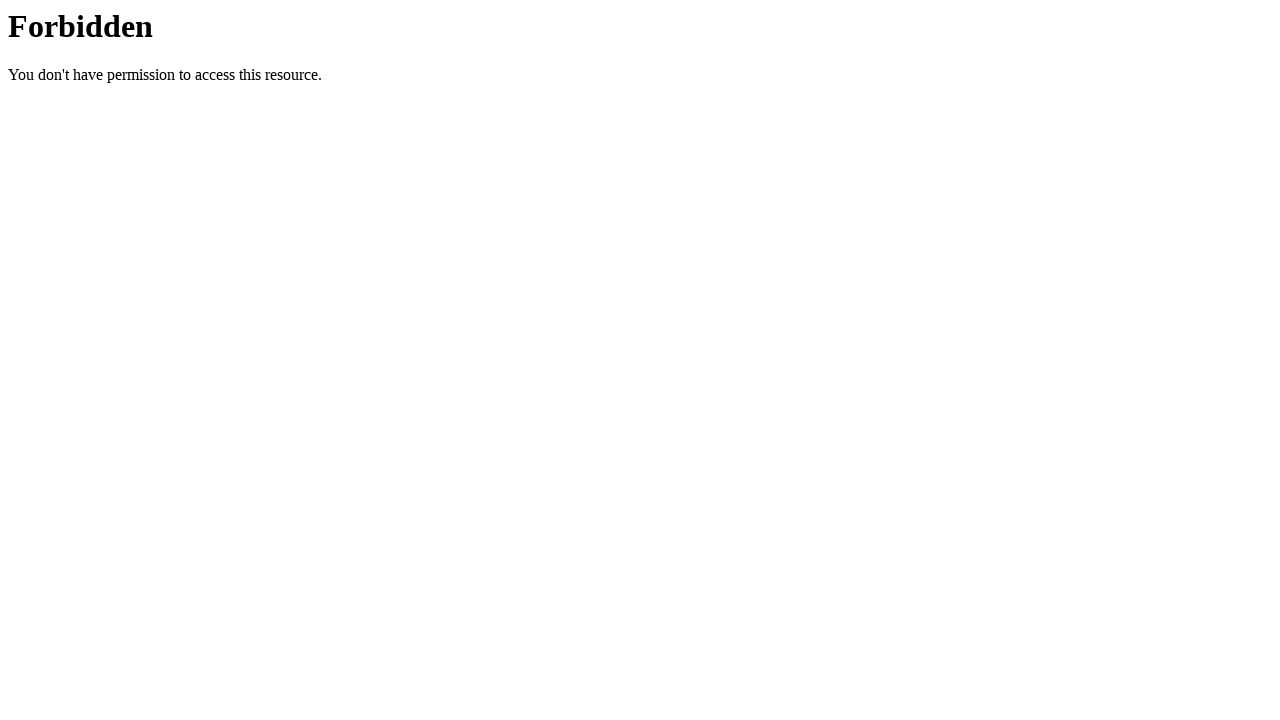

Navigated to Guru99 Bank demo page at http://demo.guru99.com/
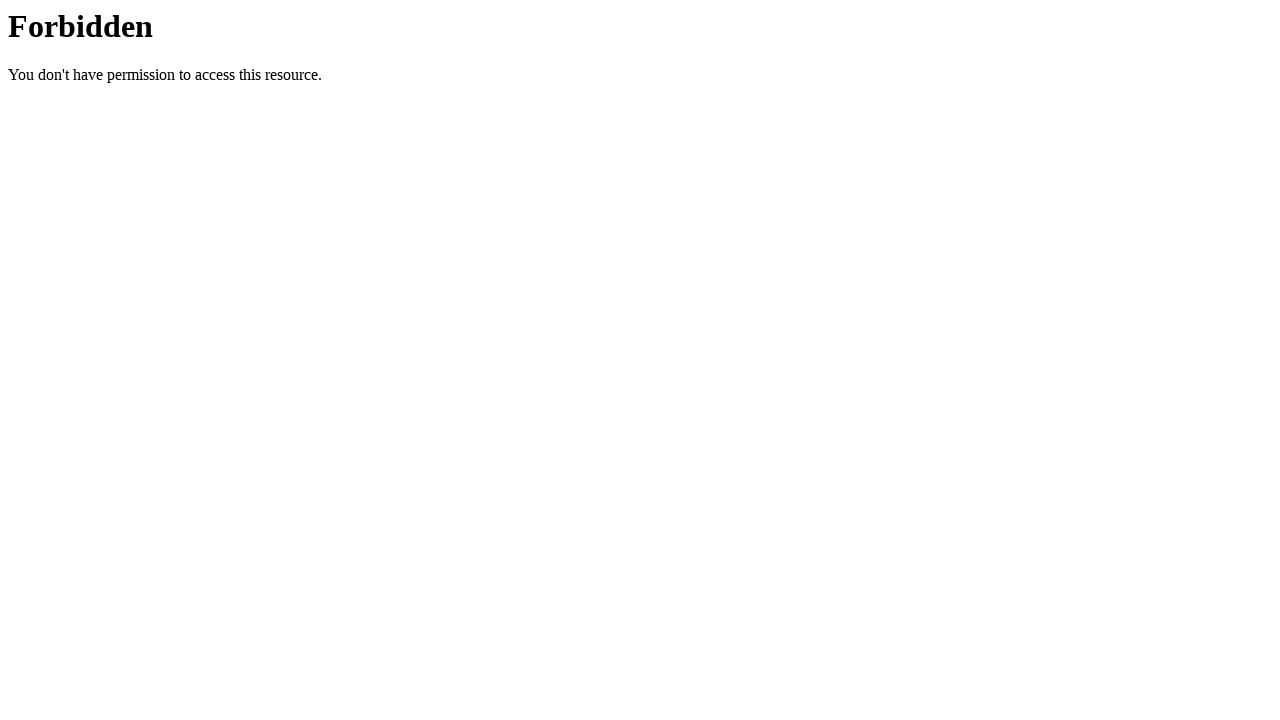

Set viewport size to 1920x1080
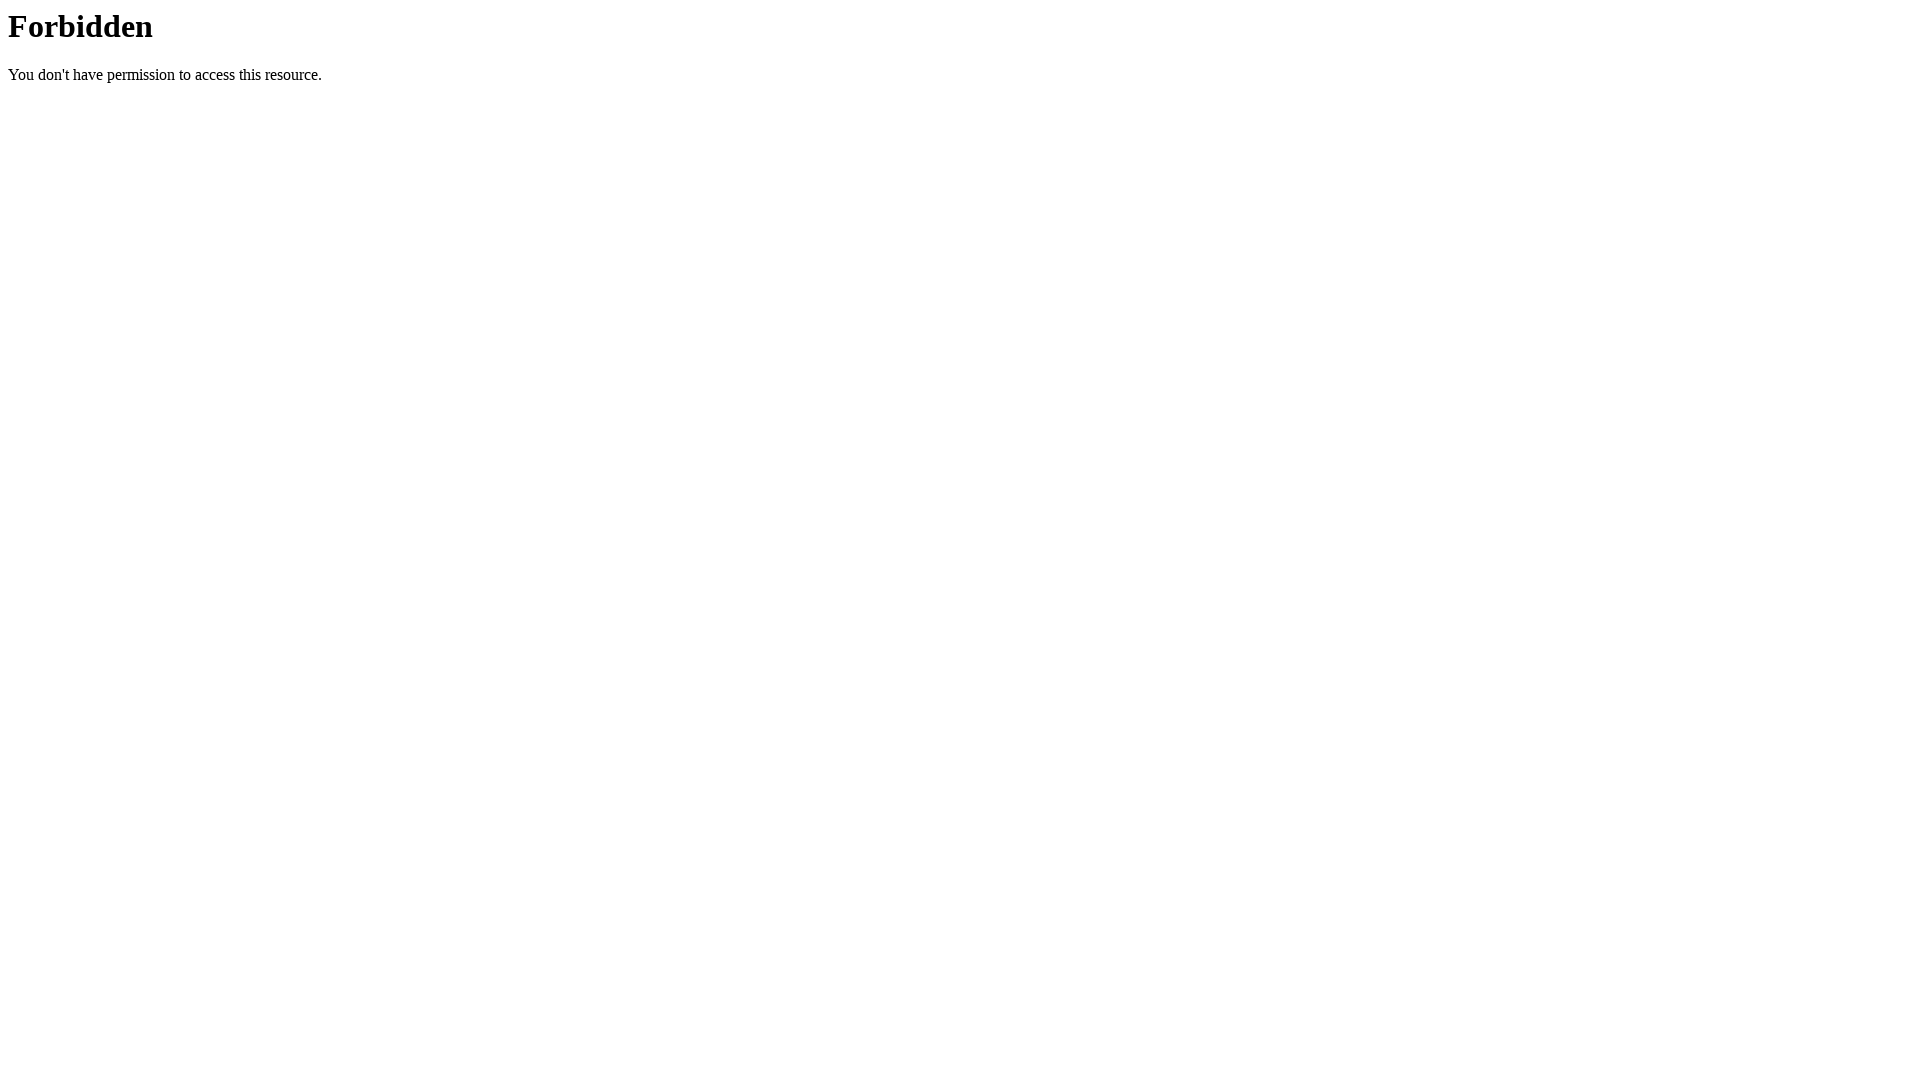

Page DOM content fully loaded
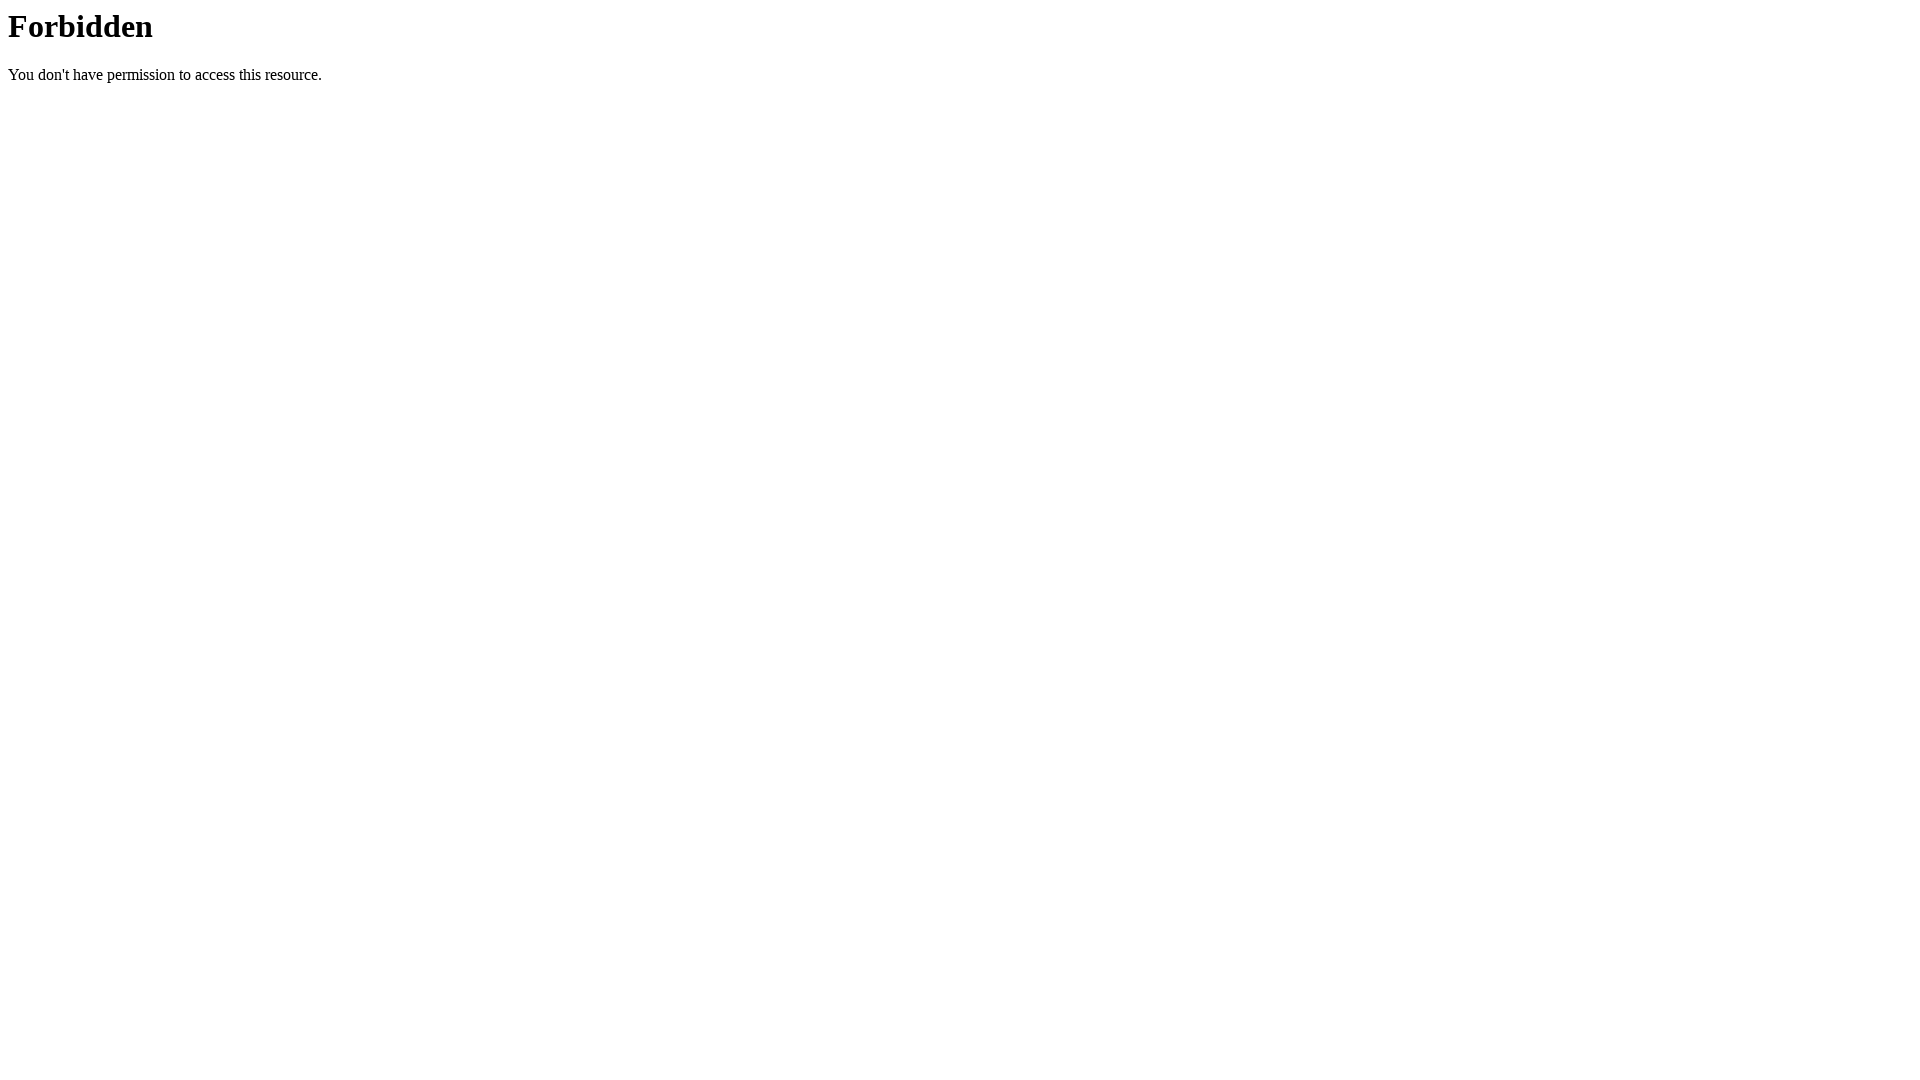

Retrieved page title: 403 Forbidden
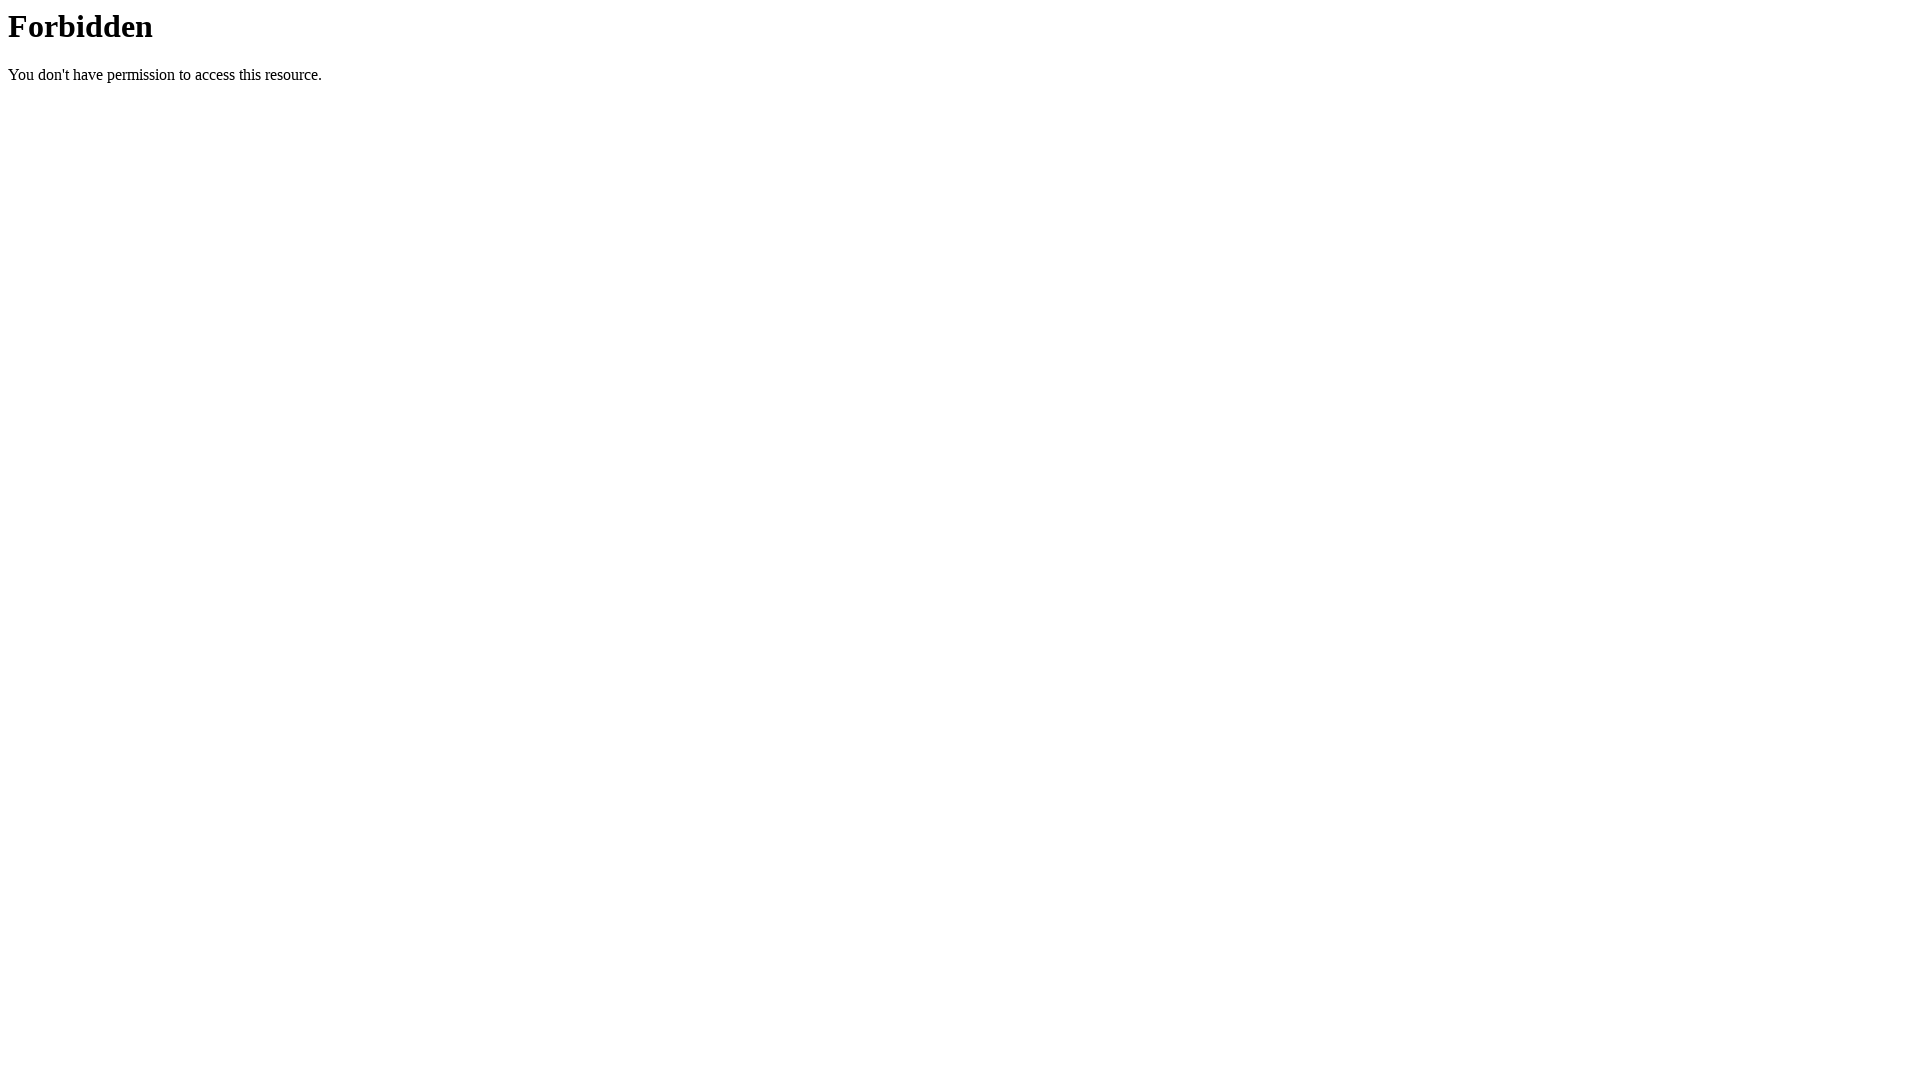

Test Failed - Expected: Guru99 Bank Home Page, Actual: 403 Forbidden
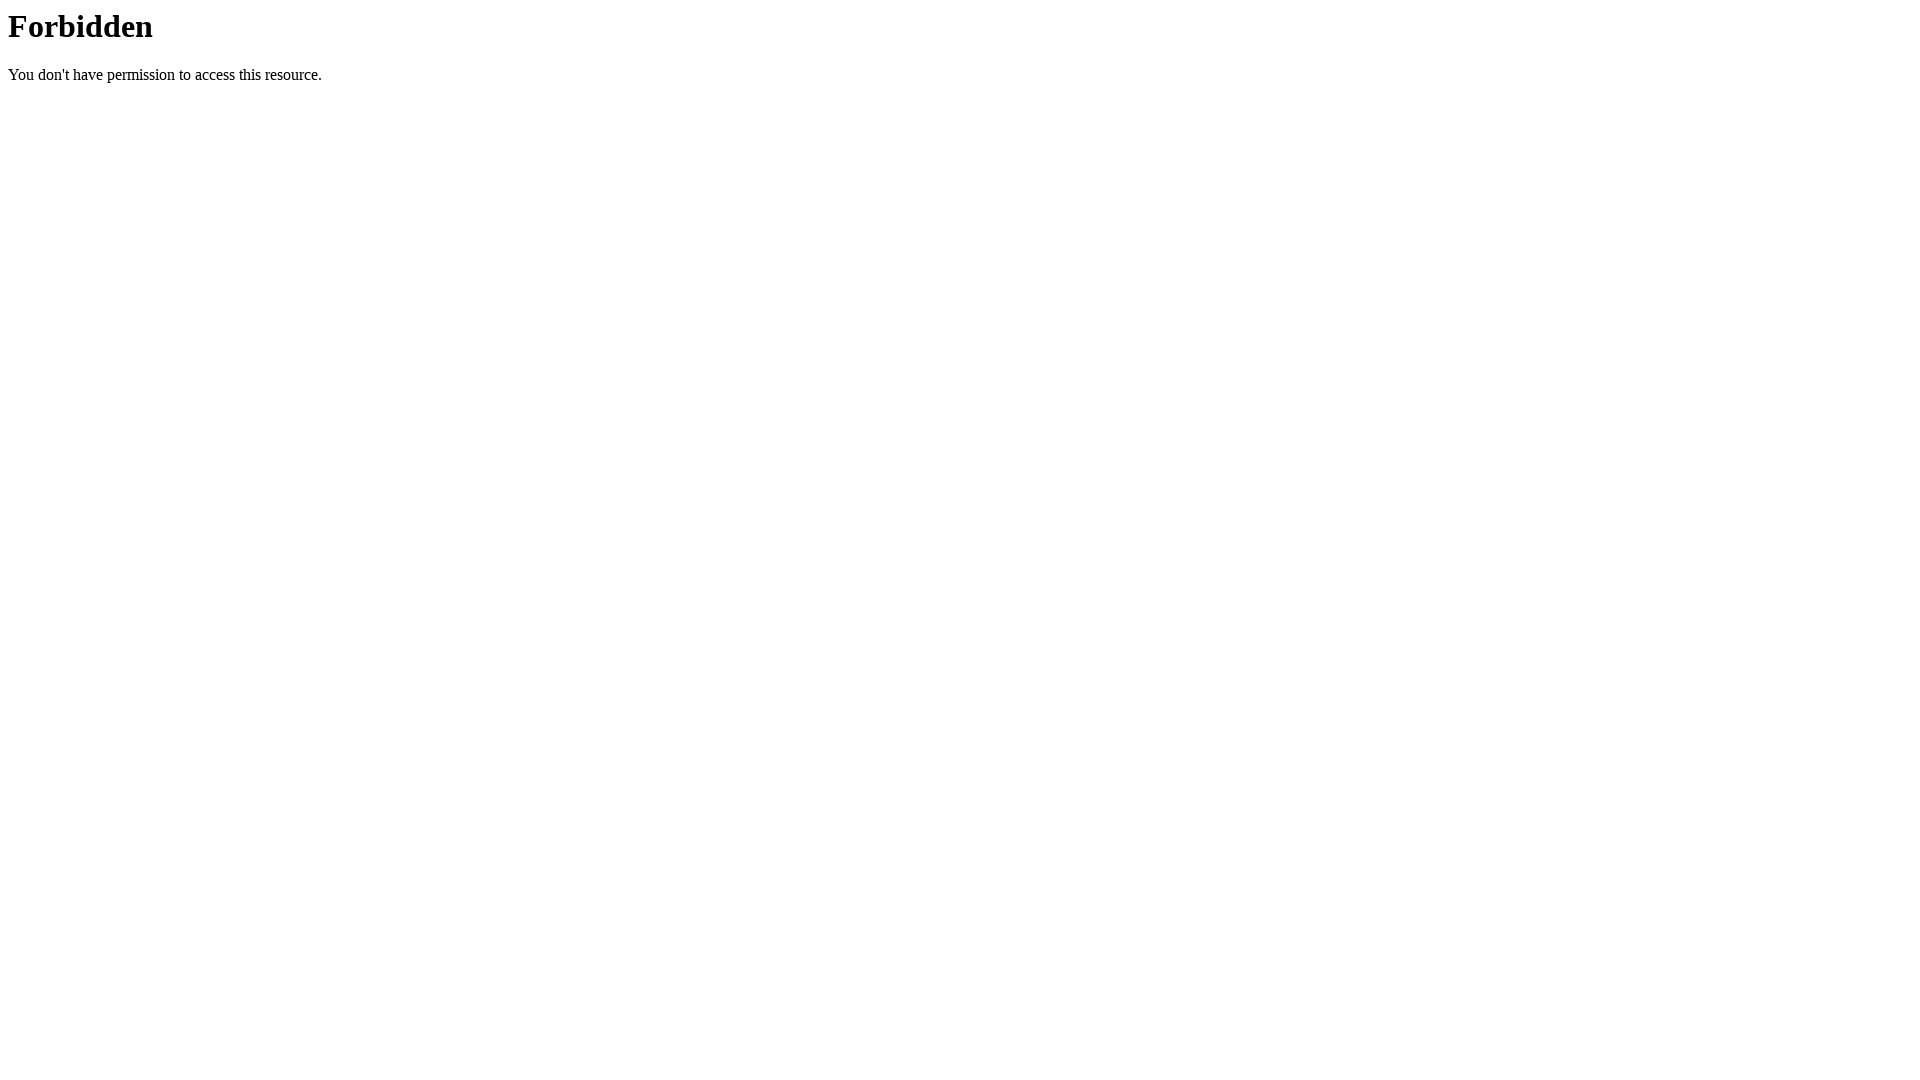

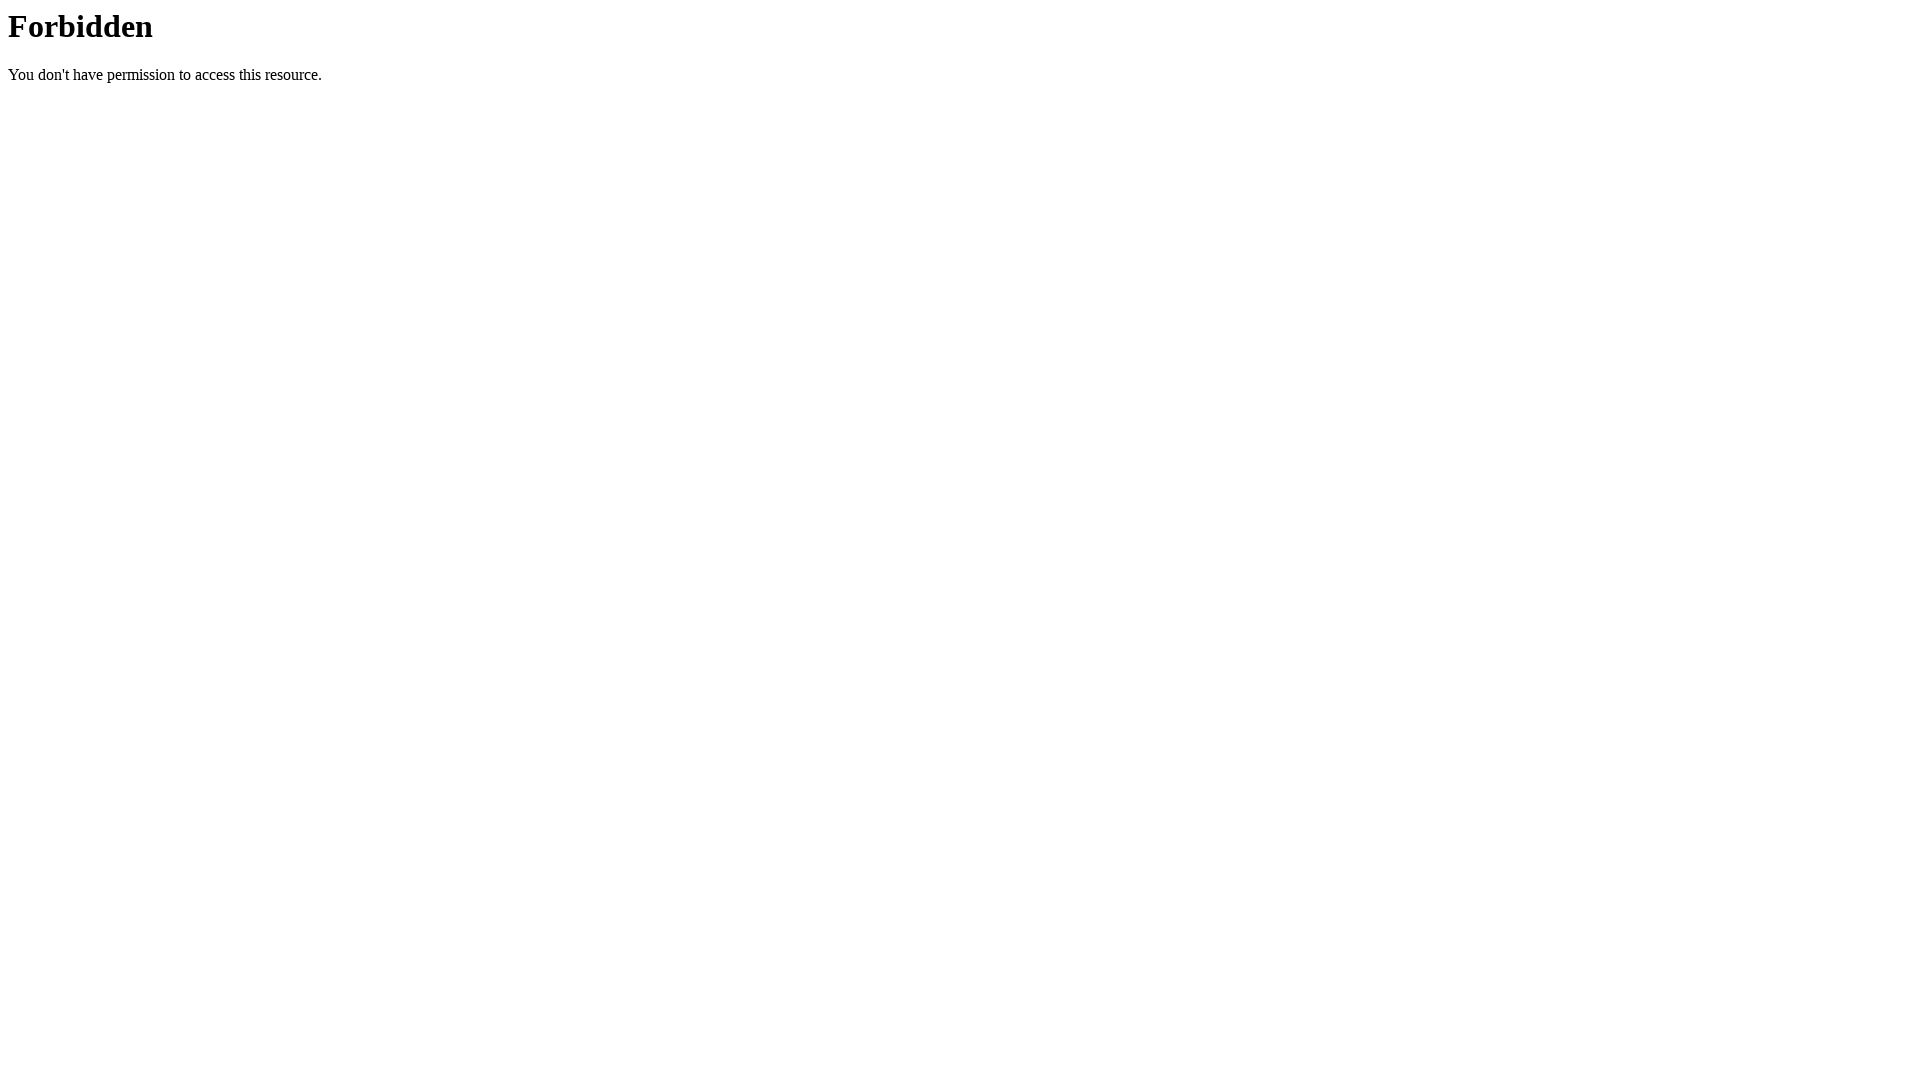